Navigates to GitHub trending page, waits for trending repositories to load, and clicks on the first trending repository link to view its details.

Starting URL: https://github.com/trending

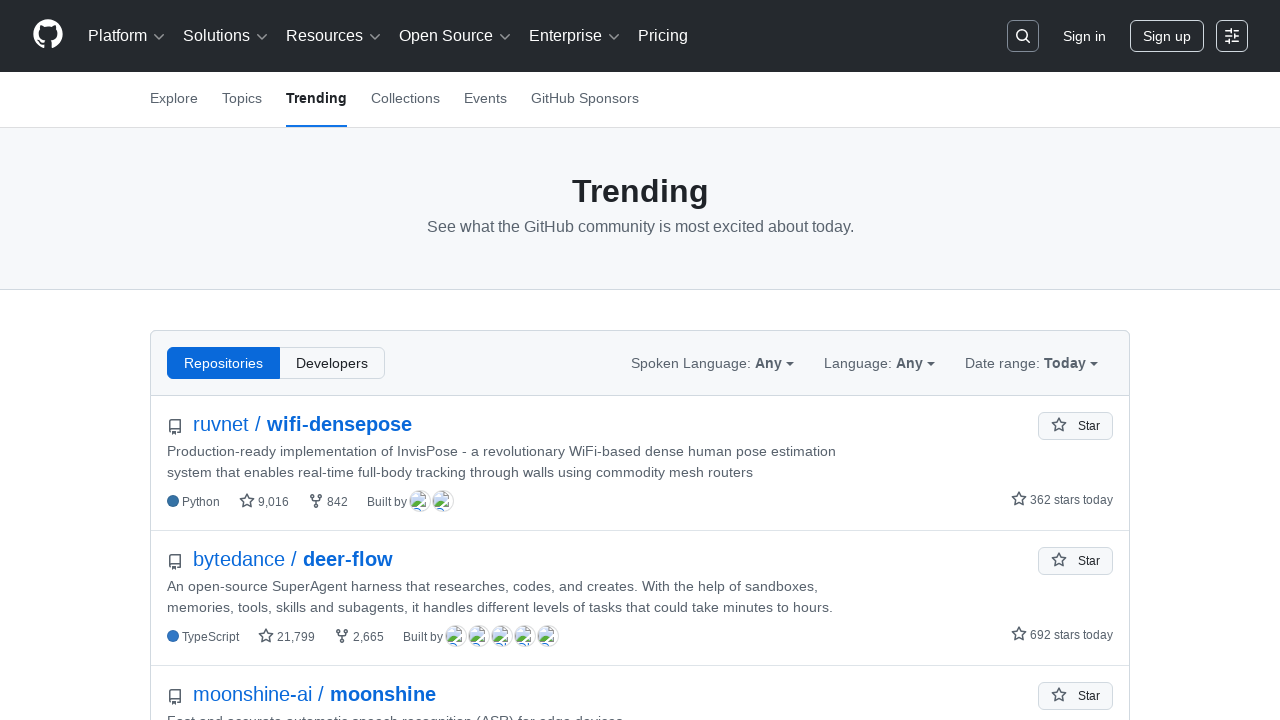

Waited for trending repositories to load
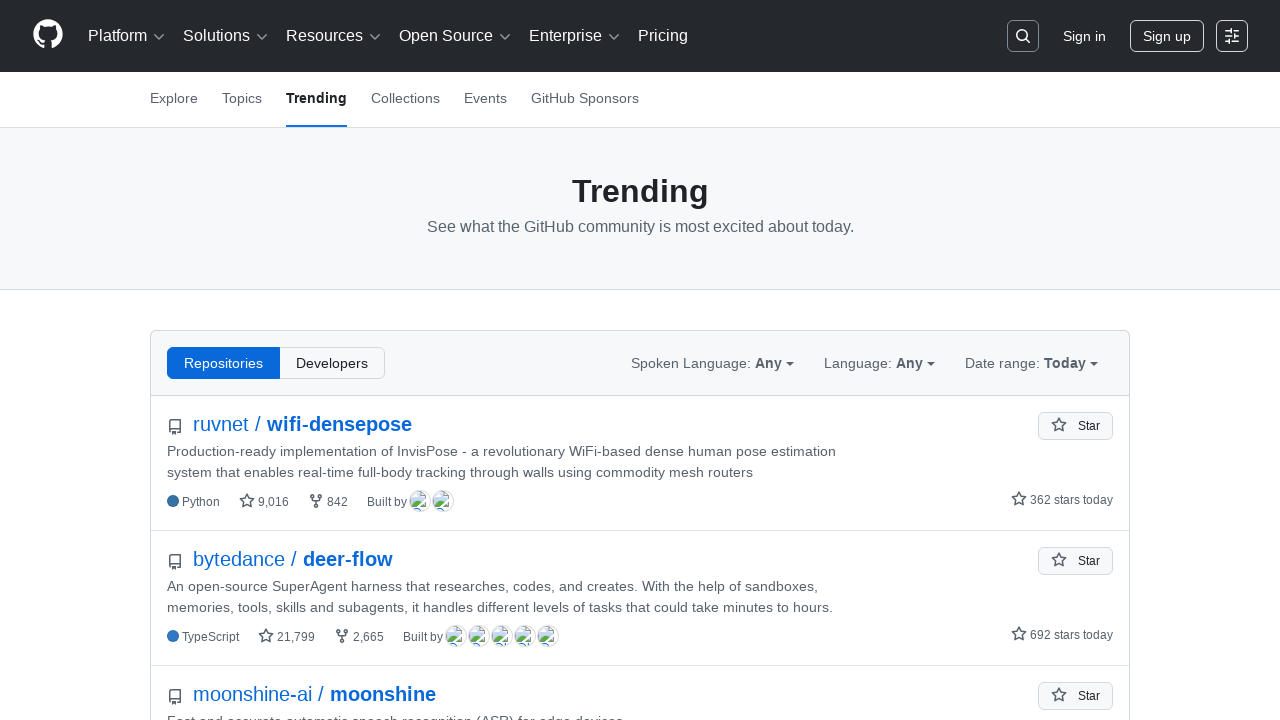

Located the first trending repository link
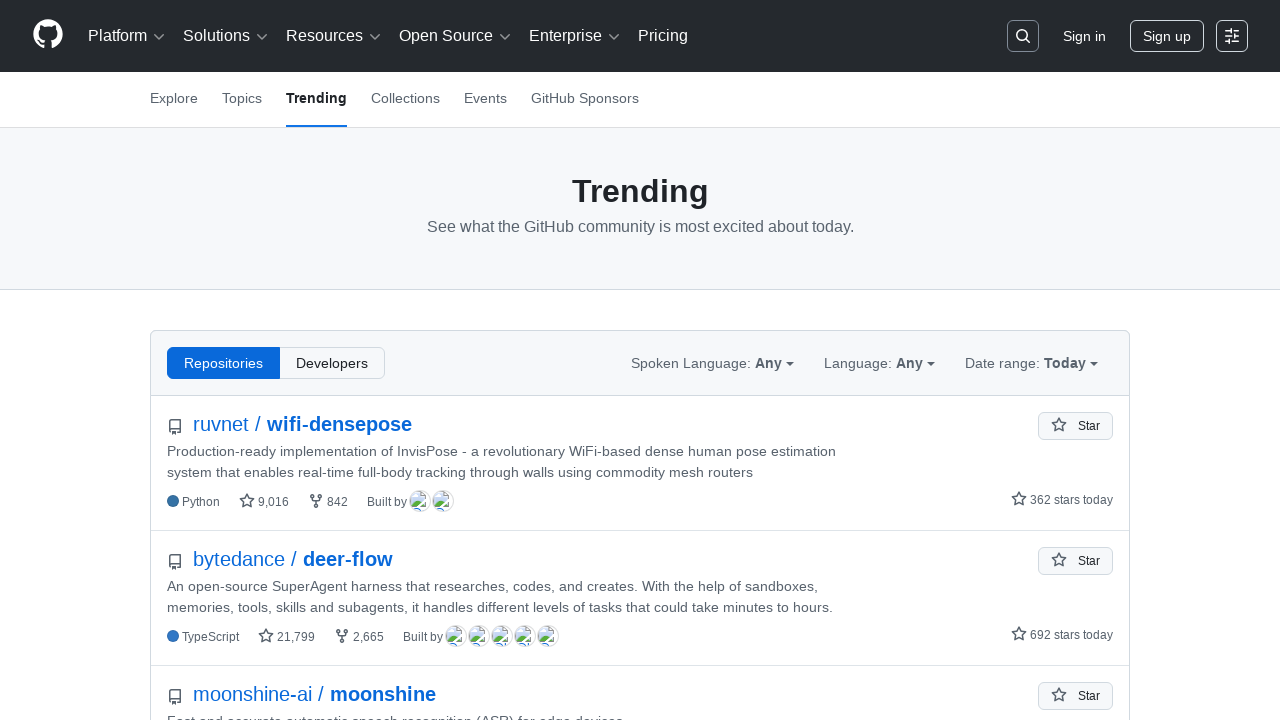

Clicked on the first trending repository link at (175, 427) on .Box-row h2 a >> nth=0
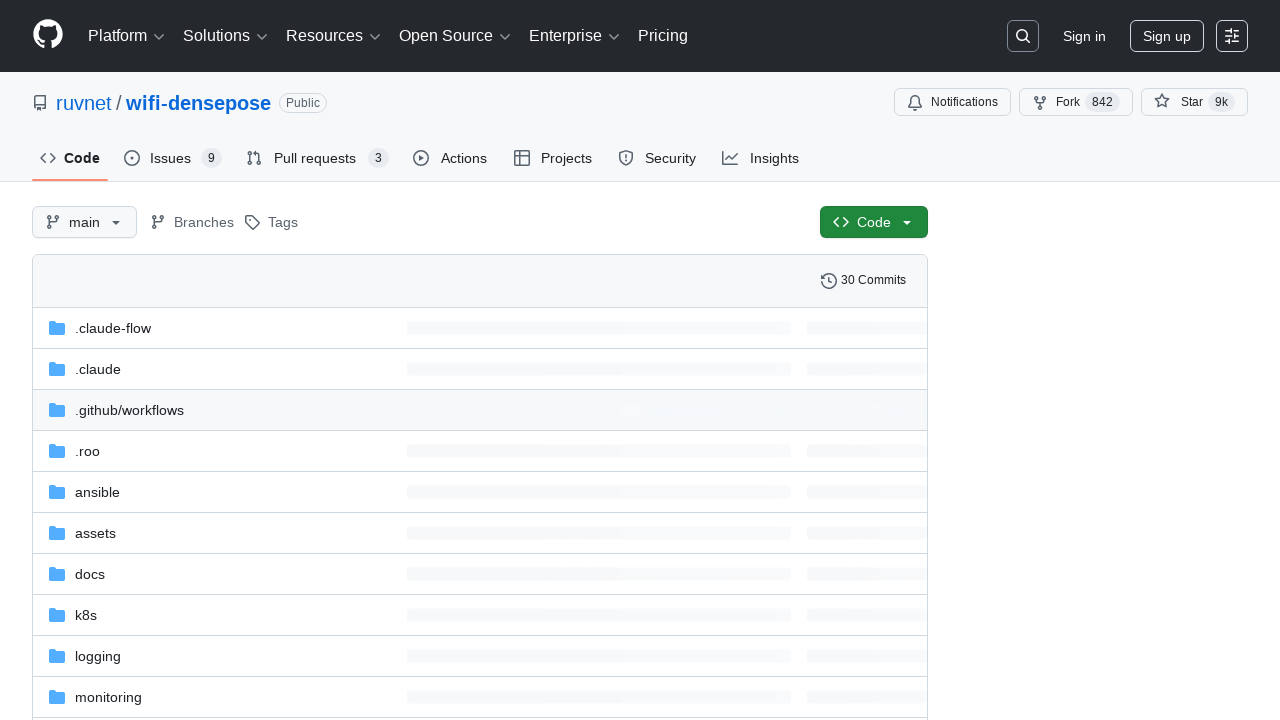

Repository details page loaded successfully
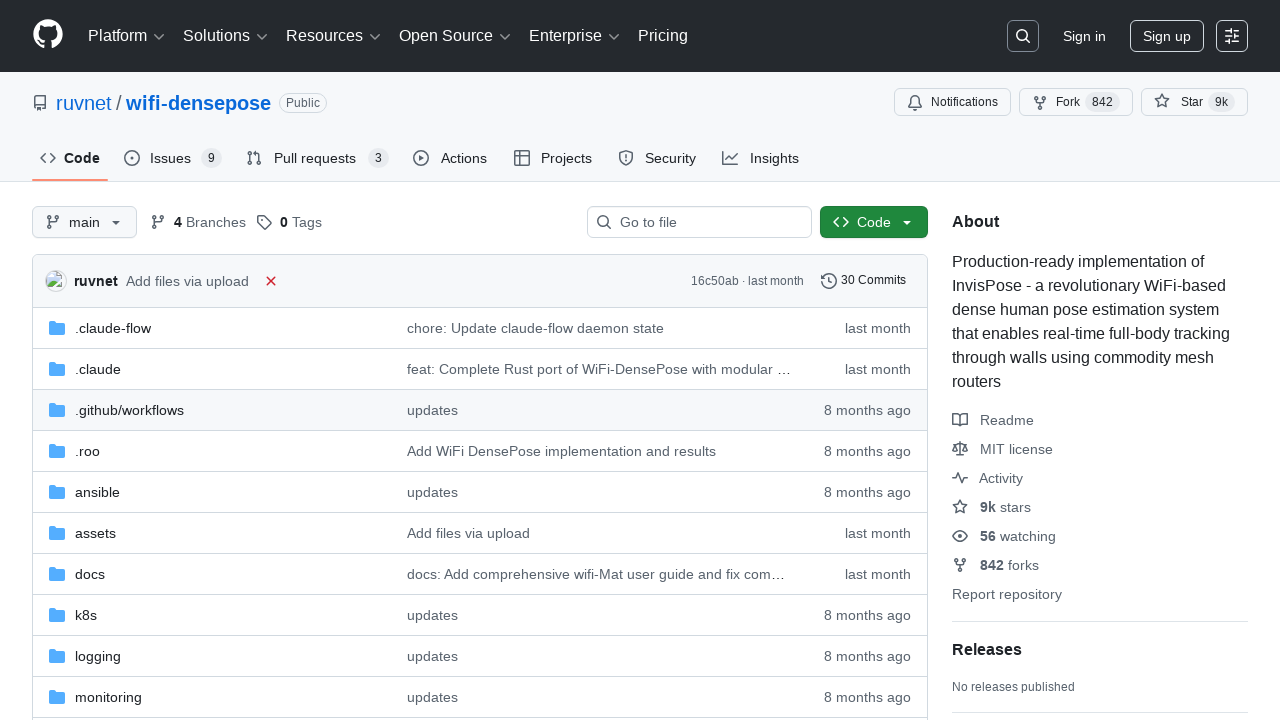

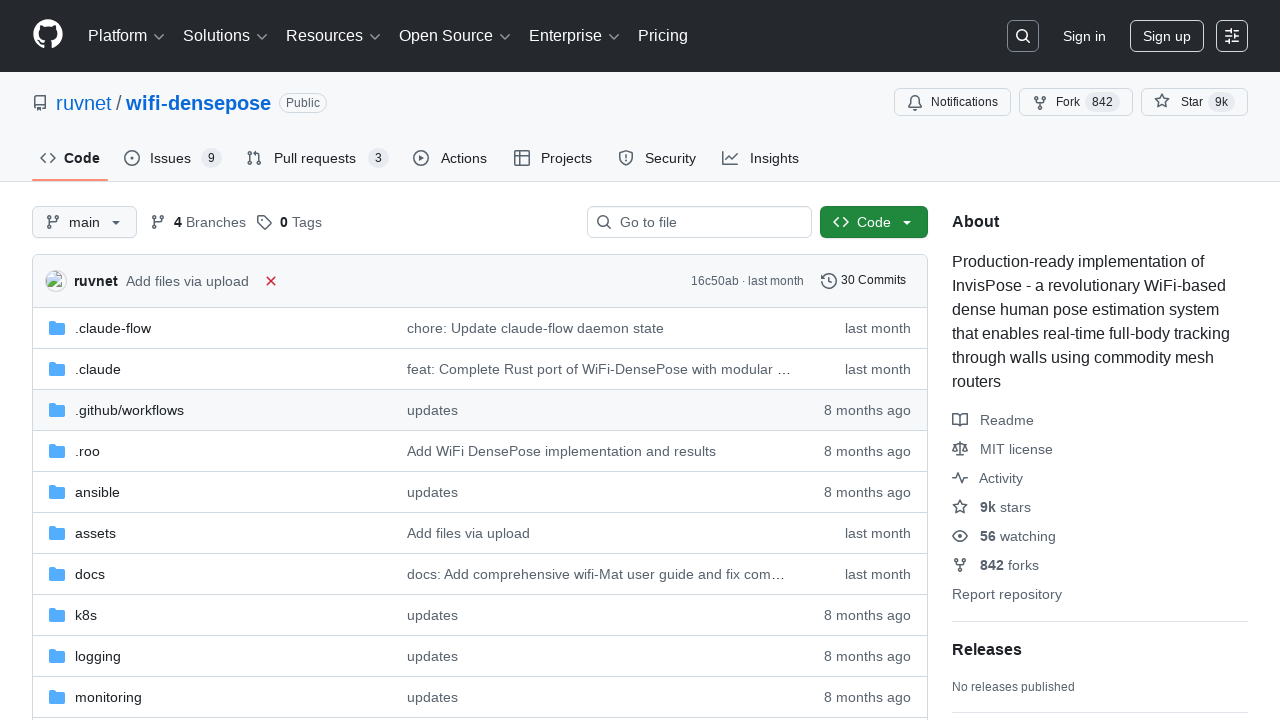